Tests radio button interaction on a sample form by scrolling to and selecting the male radio button option

Starting URL: https://artoftesting.com/samplesiteforselenium

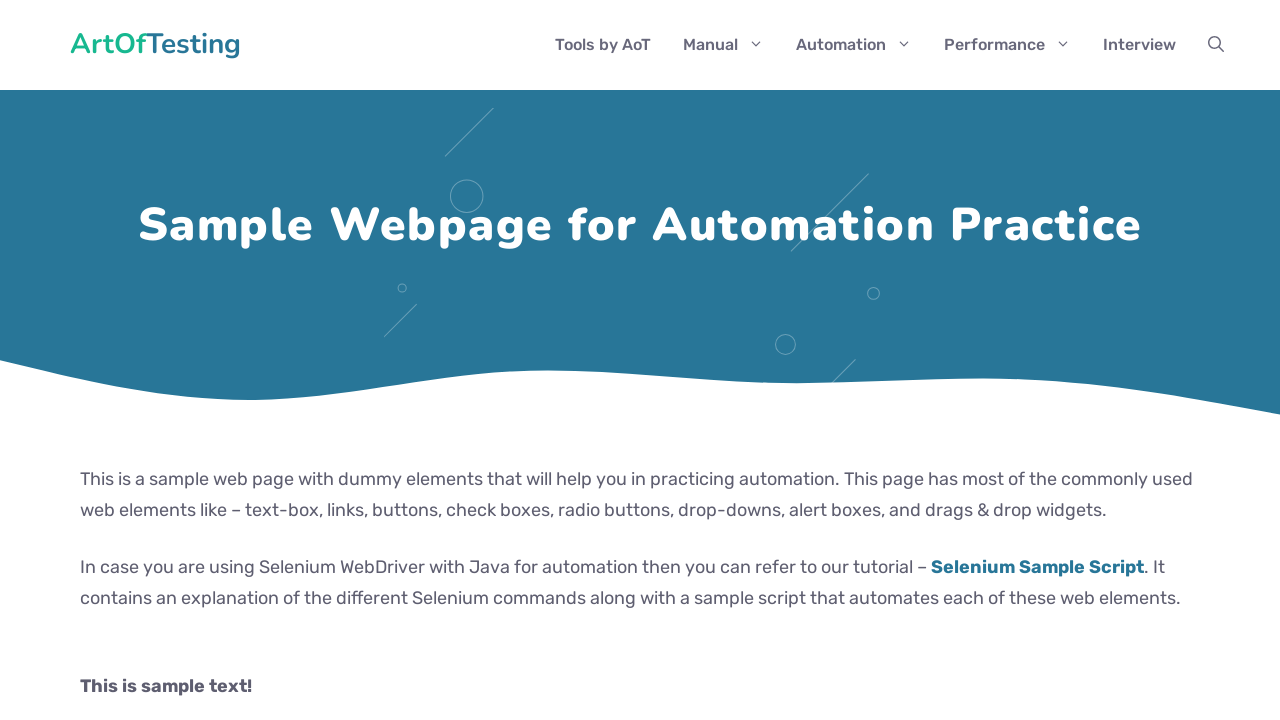

Scrolled to checkbox element on the form
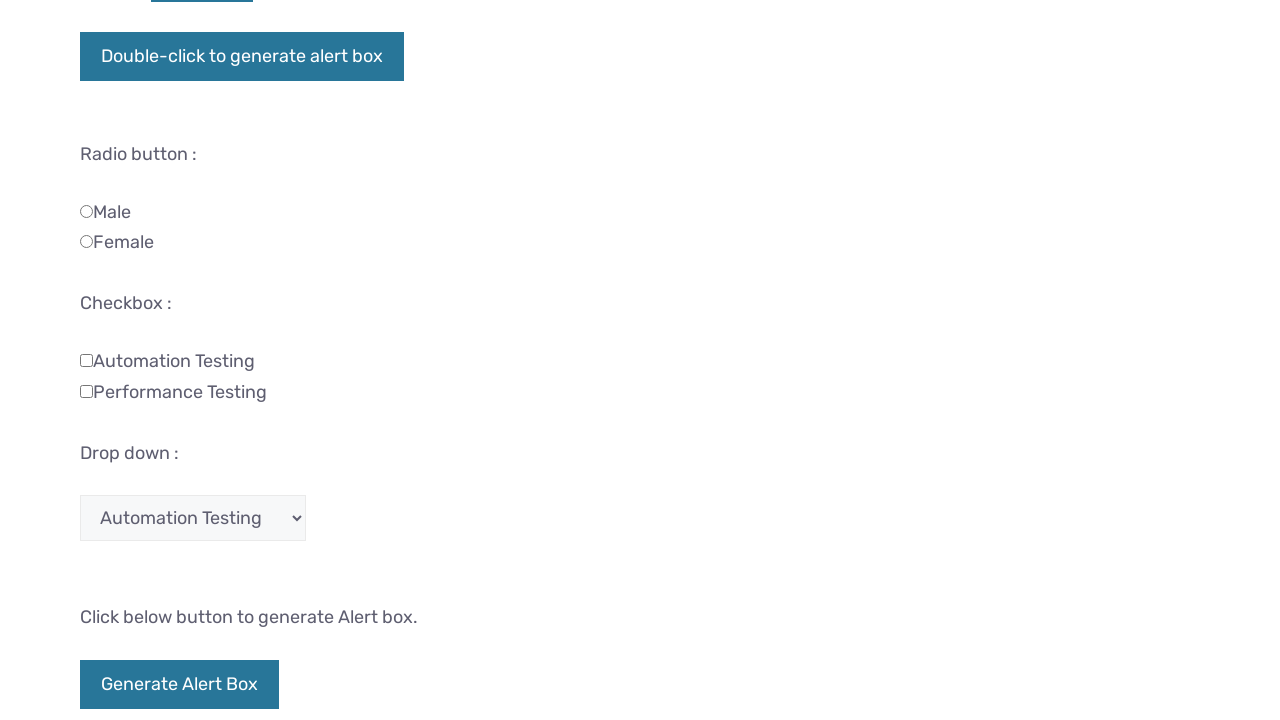

Clicked the male radio button at (86, 211) on #male
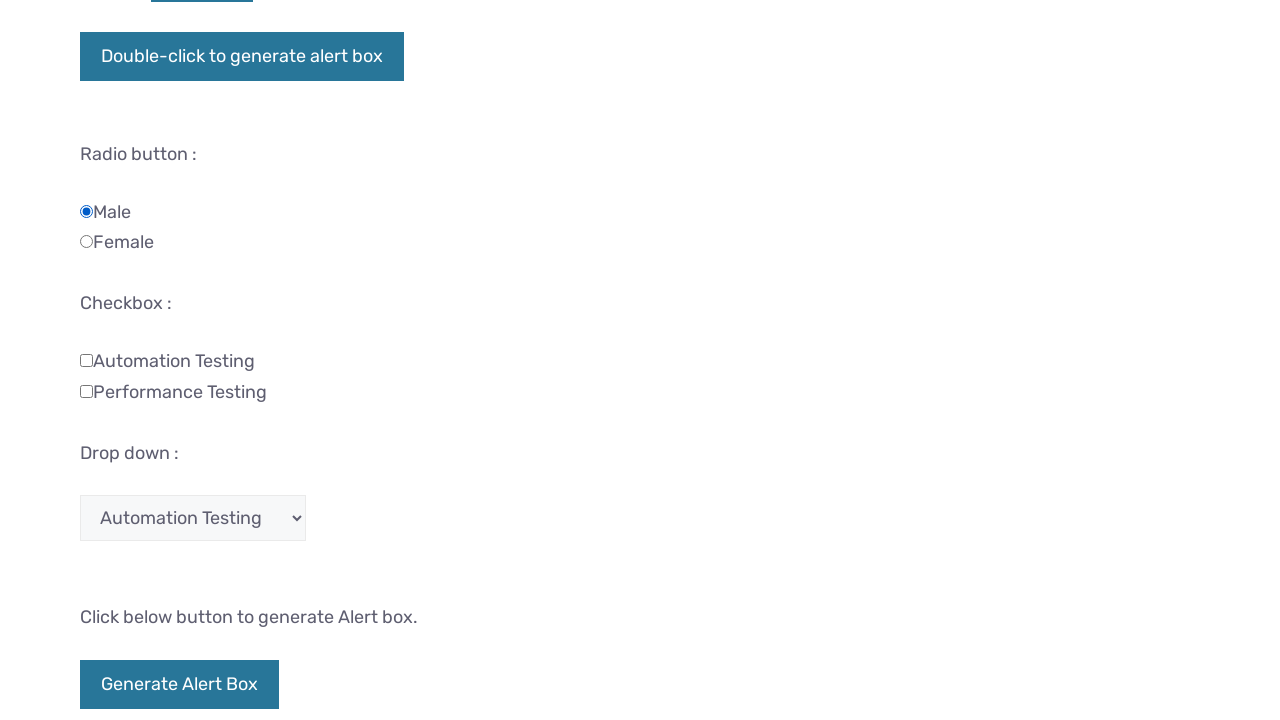

Verified that the male radio button is selected
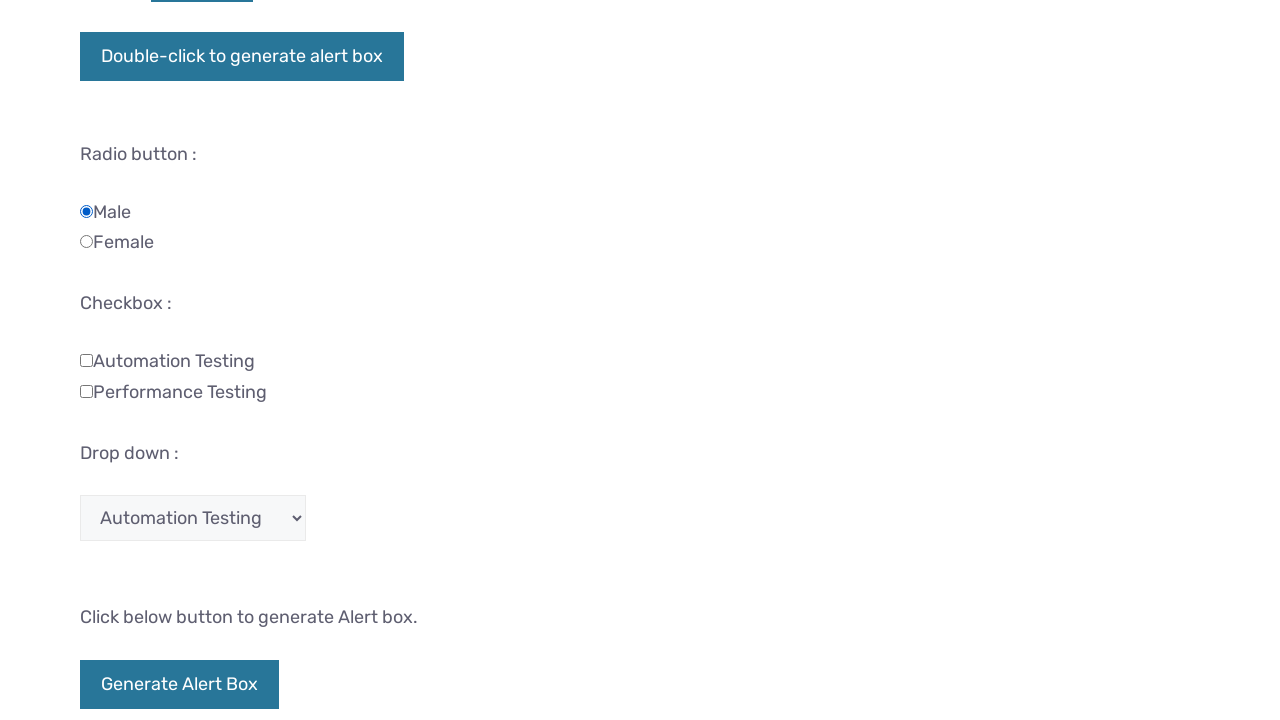

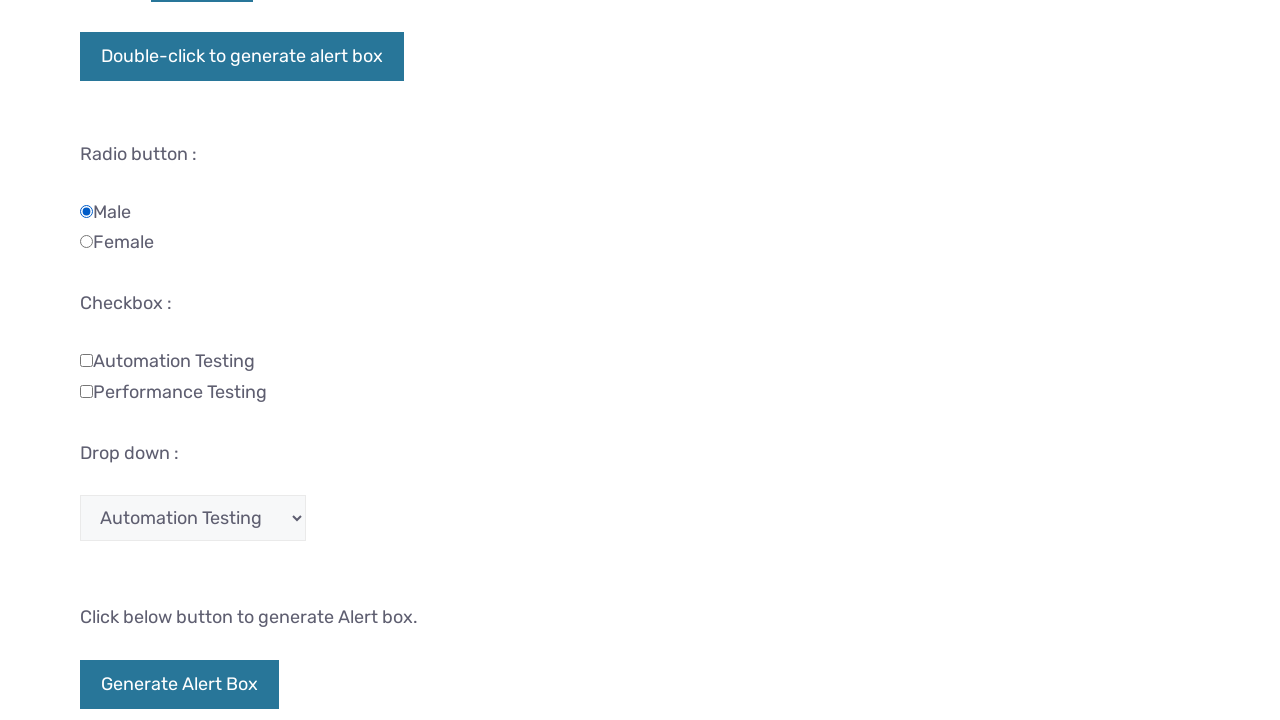